Tests registration form submission by filling in required fields (first name, last name, gender, mobile number) and validating successful submission

Starting URL: https://demoqa.com/automation-practice-form

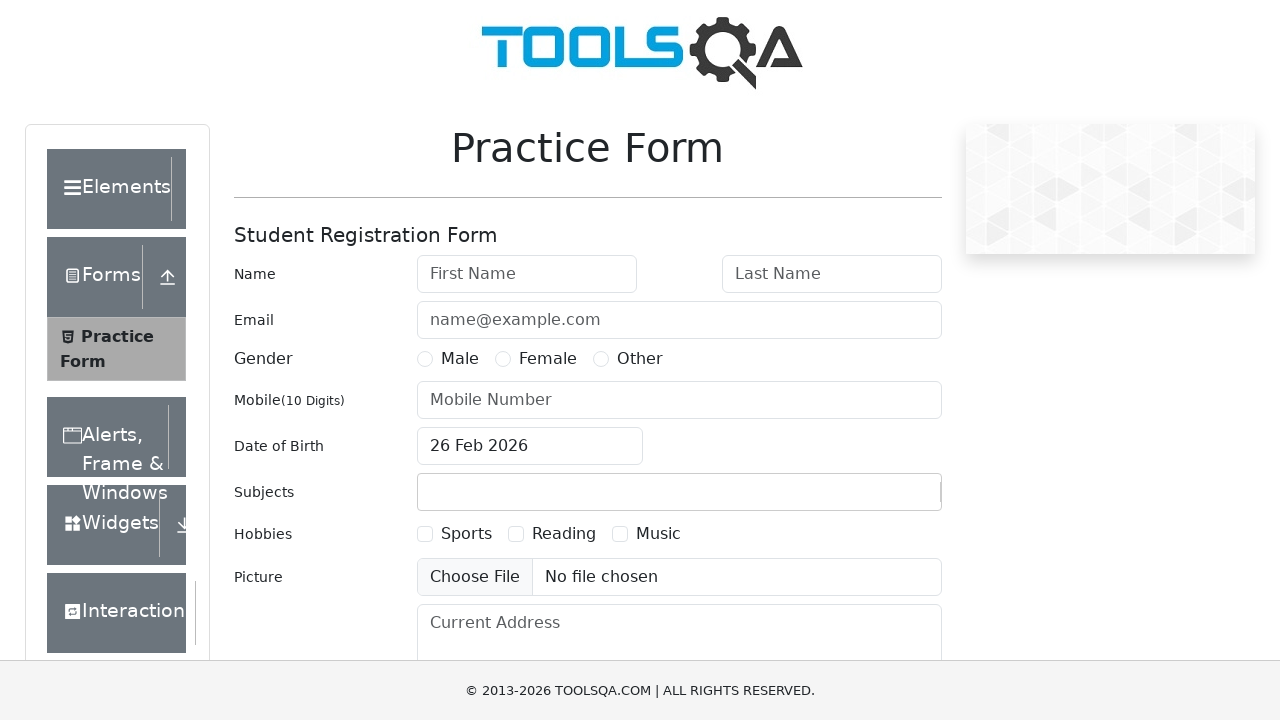

Filled first name field with 'test' on input#firstName
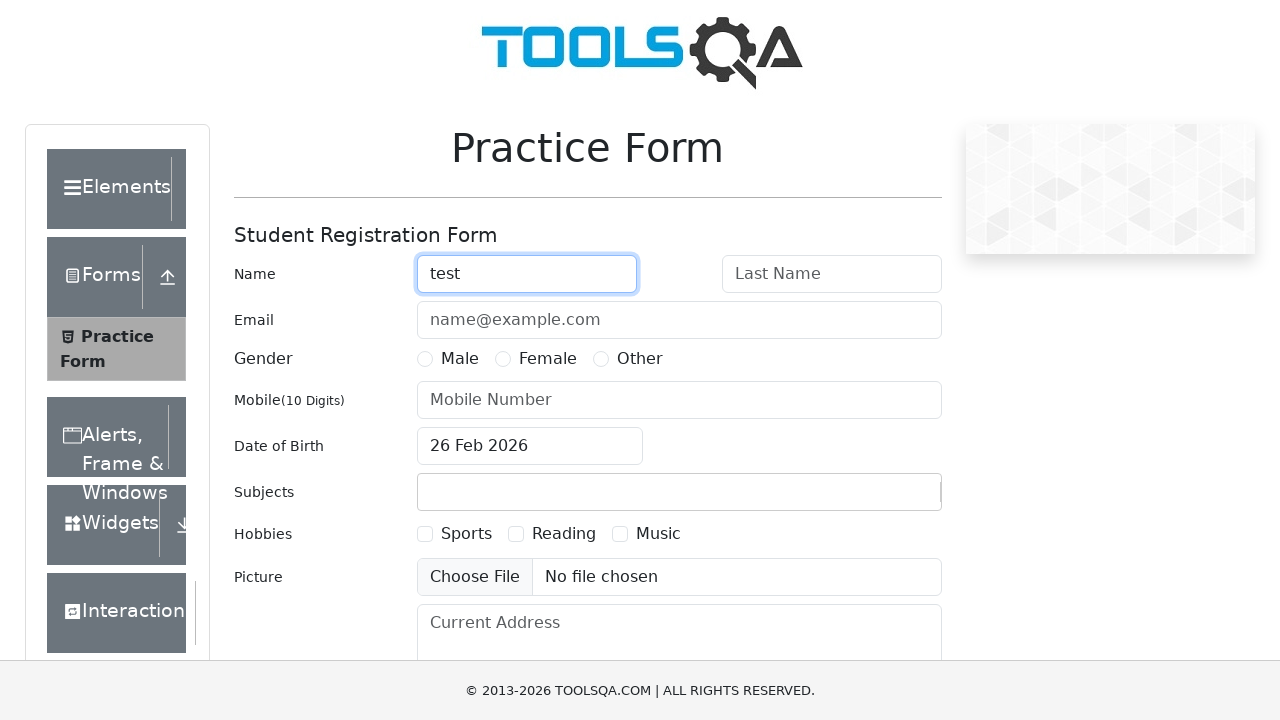

Filled last name field with 'test123' on input#lastName
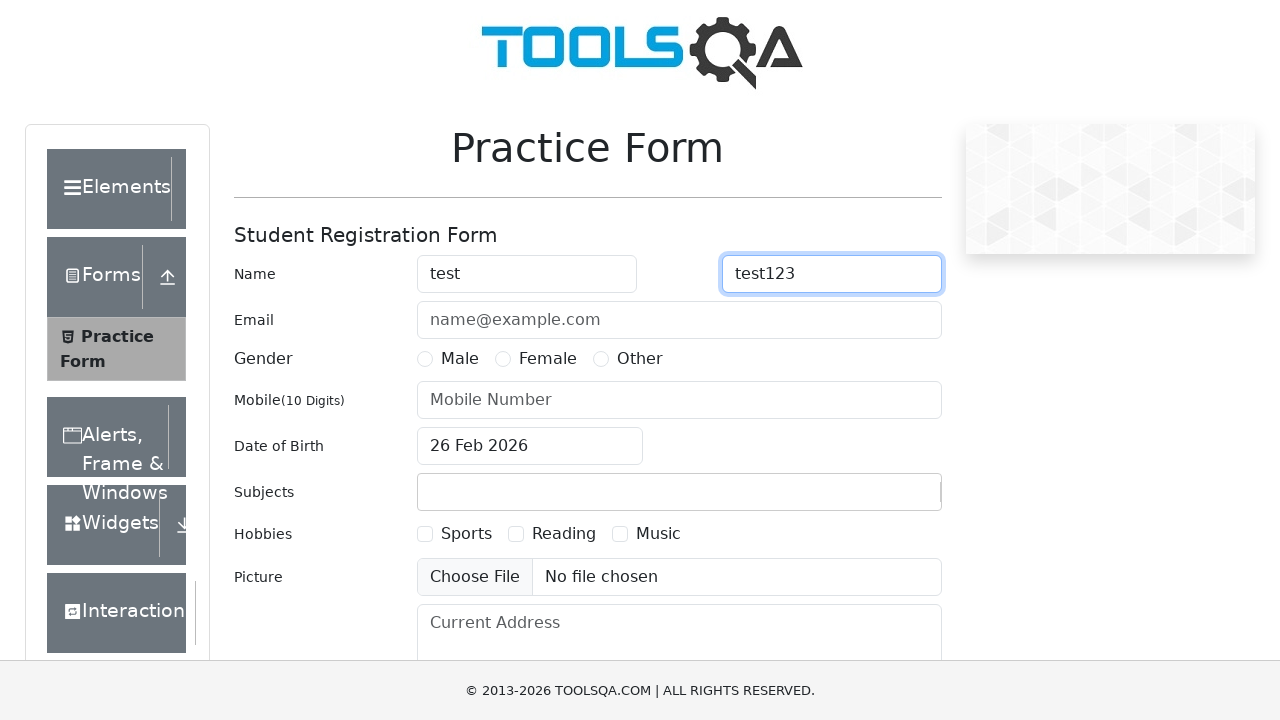

Selected gender radio button at (460, 359) on label[for='gender-radio-1']
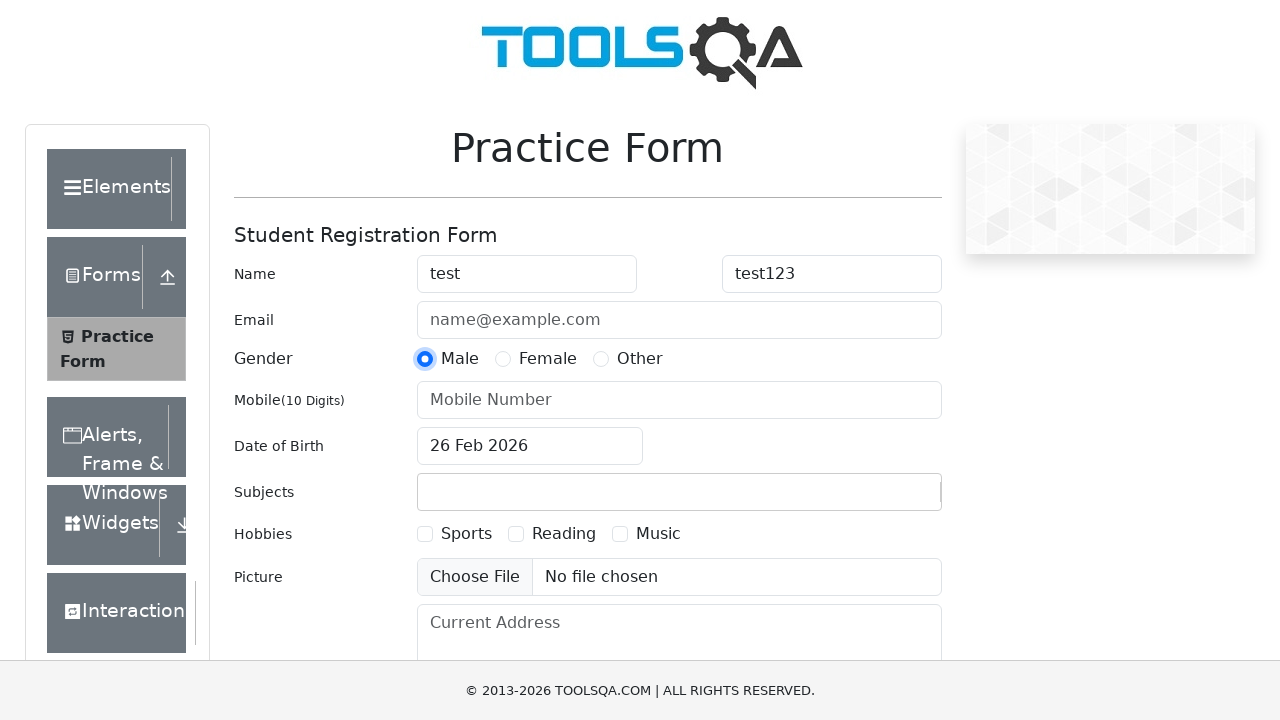

Filled mobile number field with '1234567890' on input#userNumber
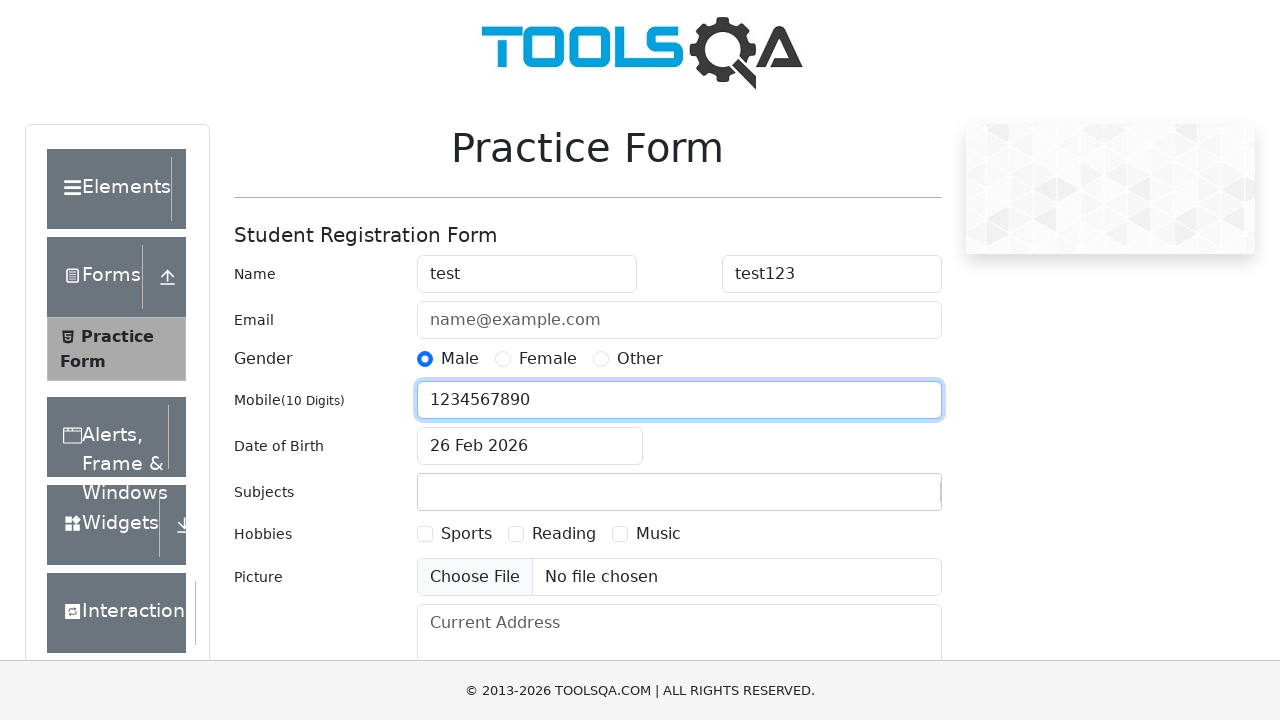

Clicked submit button using JavaScript executor to handle overlays
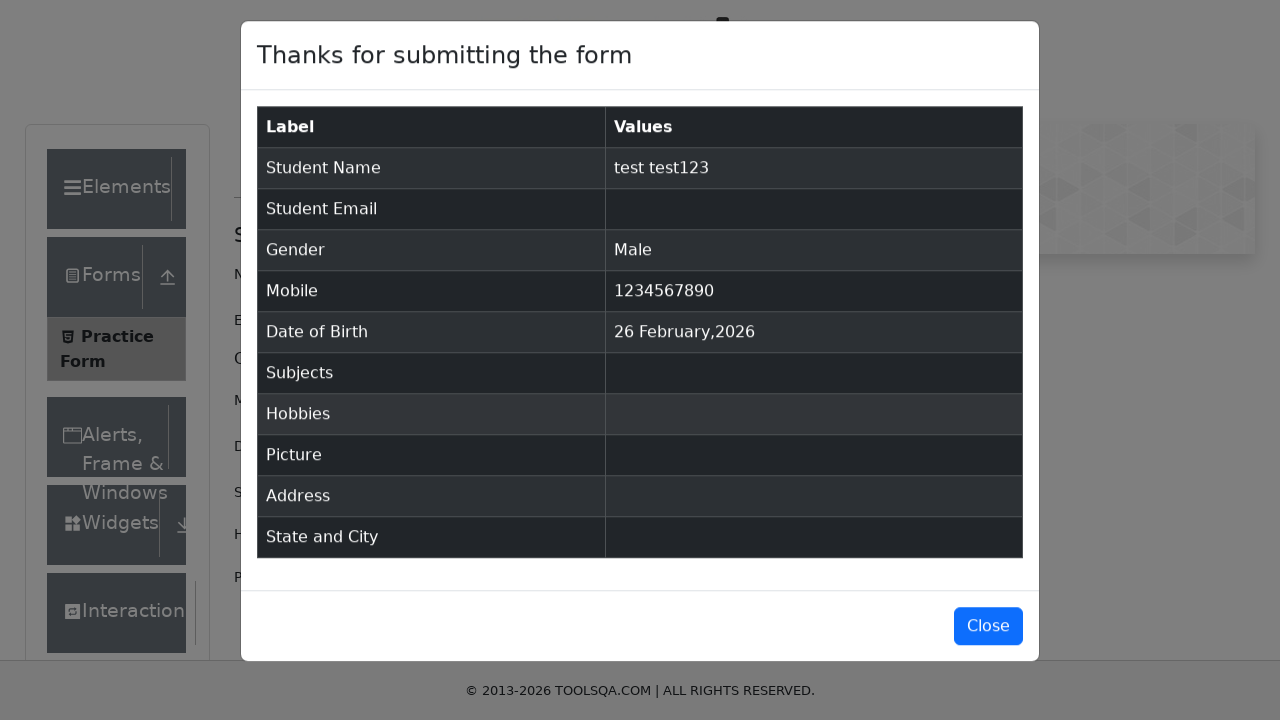

Success message modal appeared confirming form submission
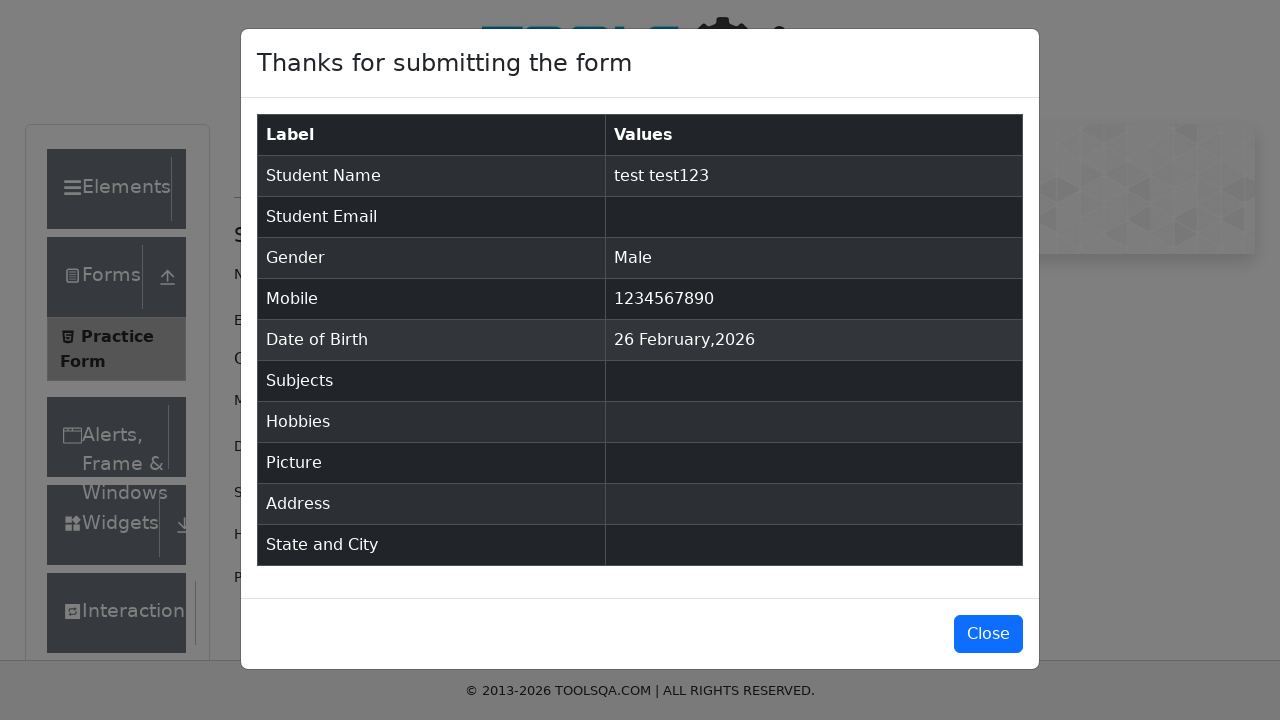

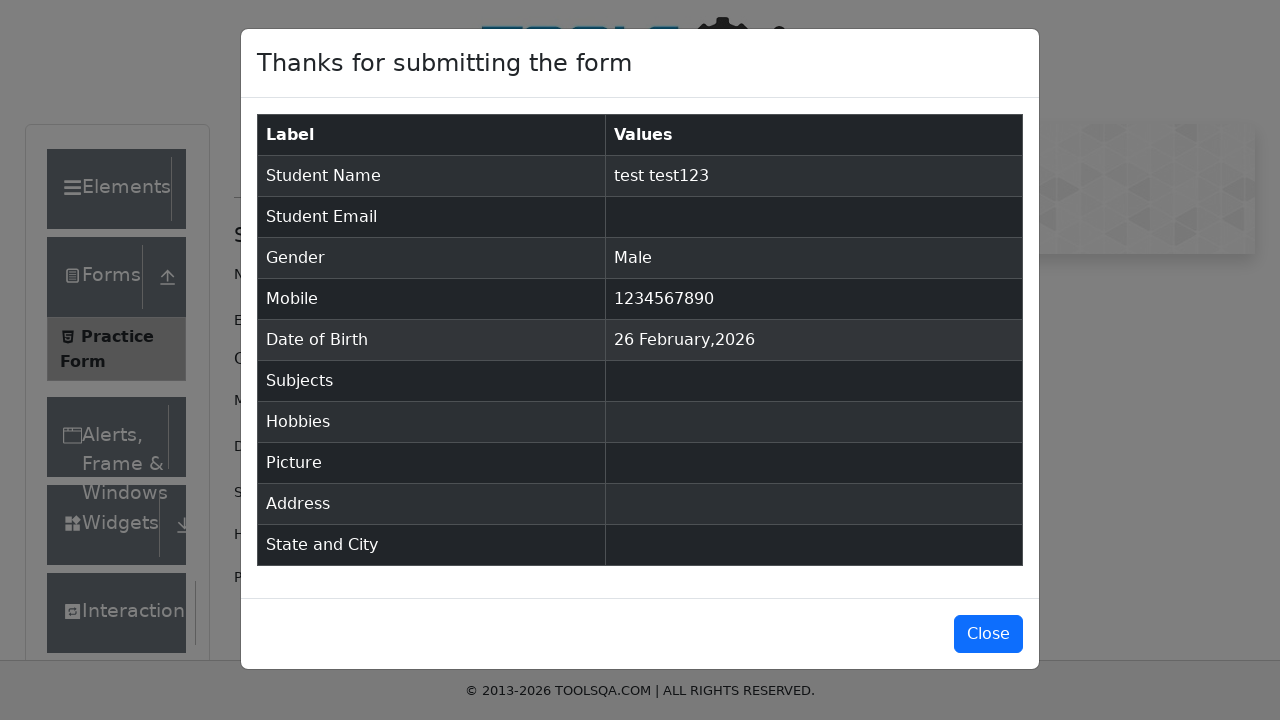